Tests multi-select dropdown by selecting multiple options and then deselecting all of them

Starting URL: https://omayo.blogspot.com/

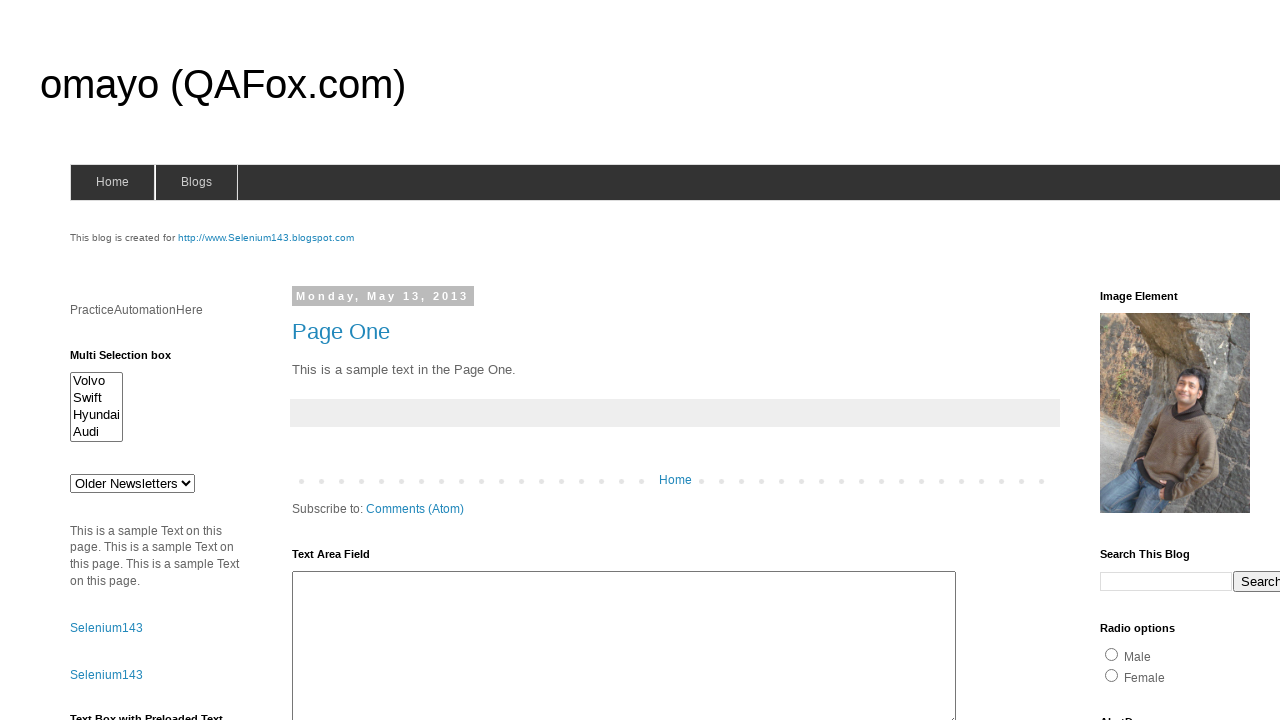

Navigated to https://omayo.blogspot.com/
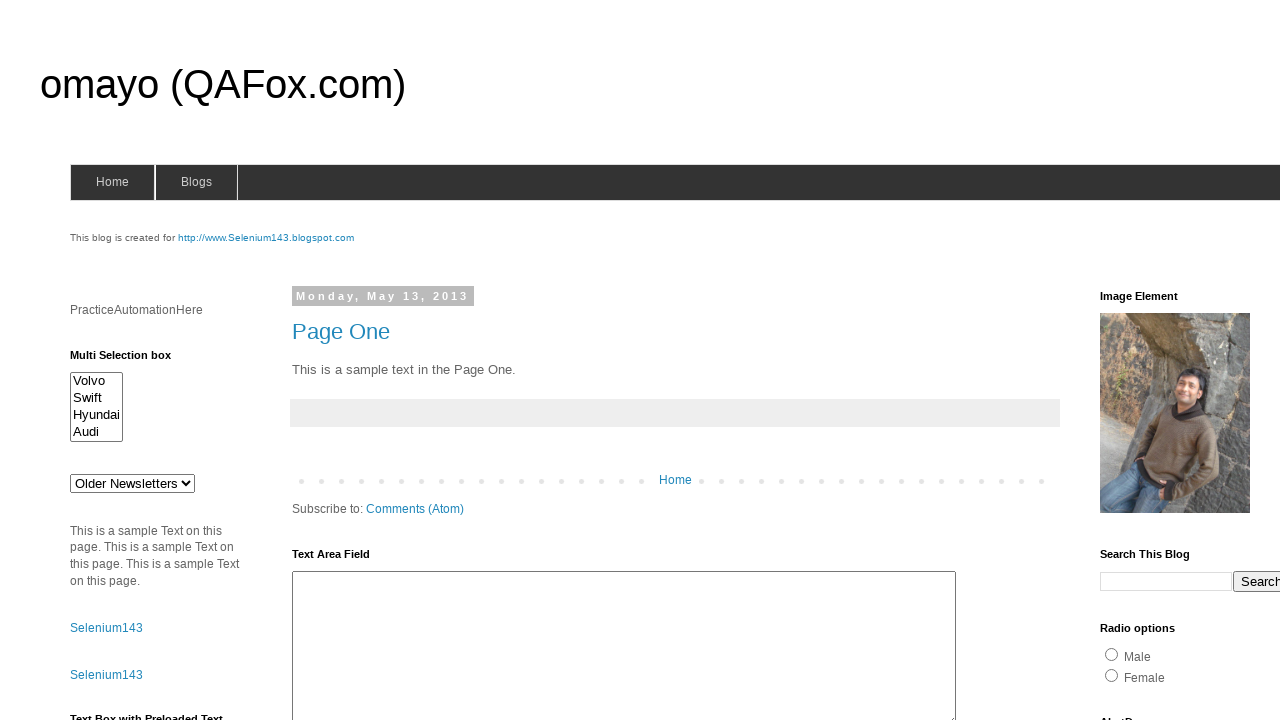

Selected multiple options (Volvo, Swift, Hyundai, Audi) in multi-select dropdown on //select[@id='multiselect1']
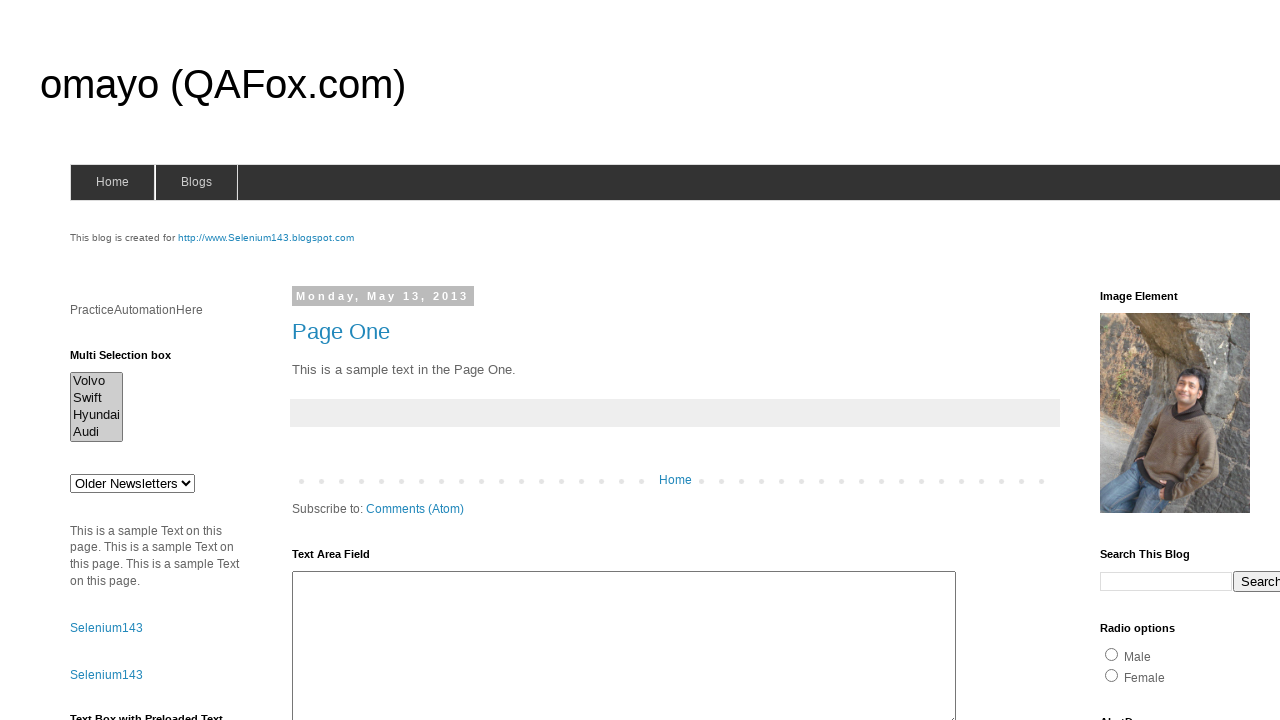

Deselected all options in multi-select dropdown on //select[@id='multiselect1']
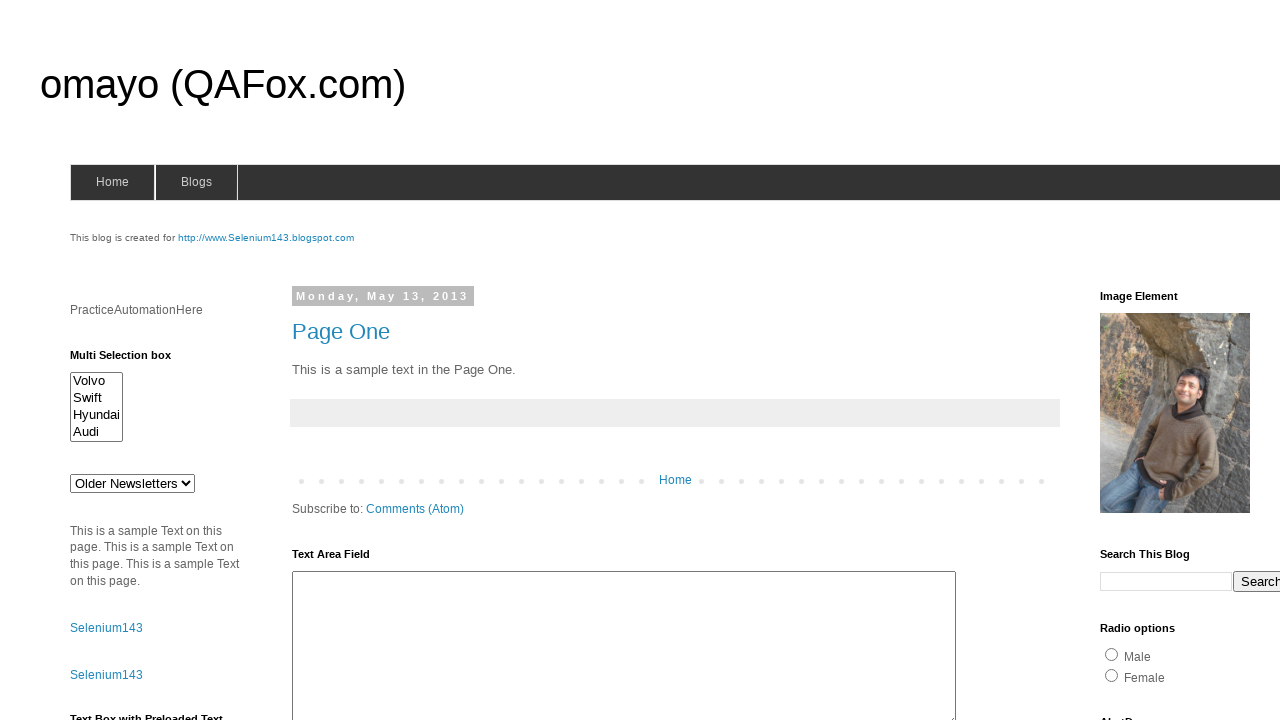

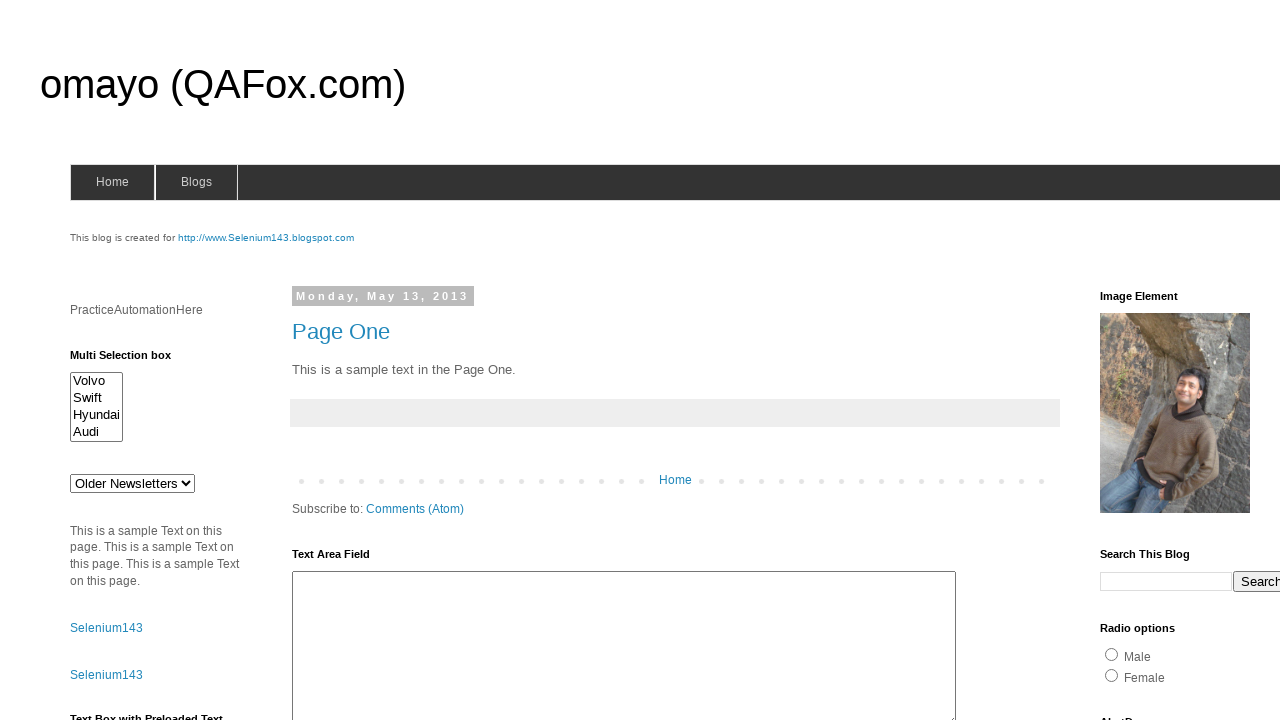